Tests JavaScript confirmation alert handling by clicking a button to trigger the alert, accepting it, and verifying the result text displays "You clicked: Ok"

Starting URL: http://the-internet.herokuapp.com/javascript_alerts

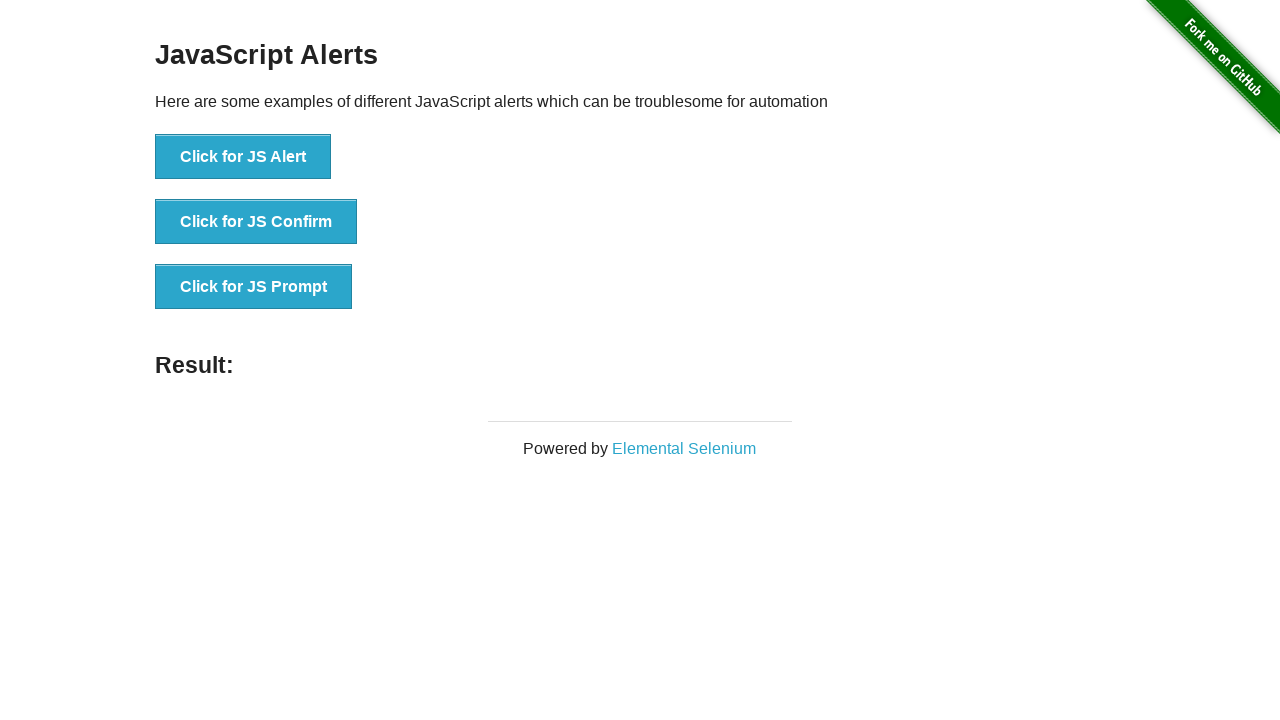

Set up dialog handler to accept JavaScript confirmation alerts
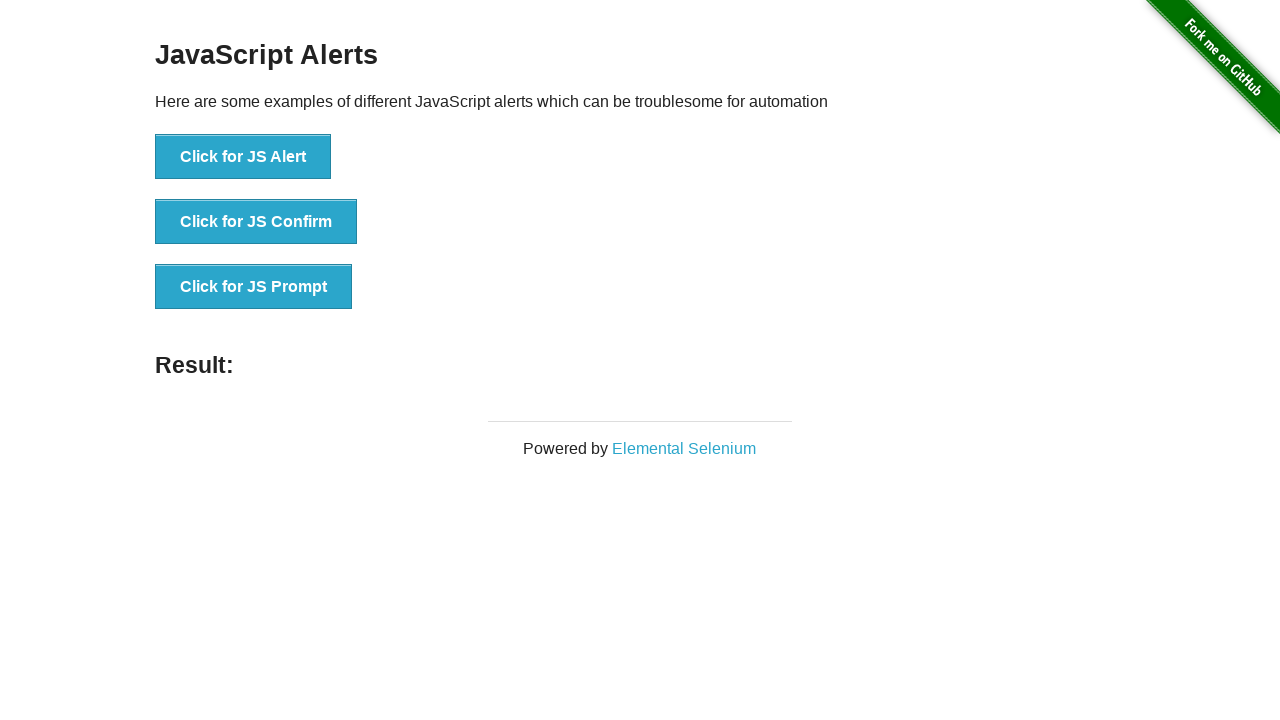

Clicked the second button to trigger JavaScript confirmation dialog at (256, 222) on .example li:nth-child(2) button
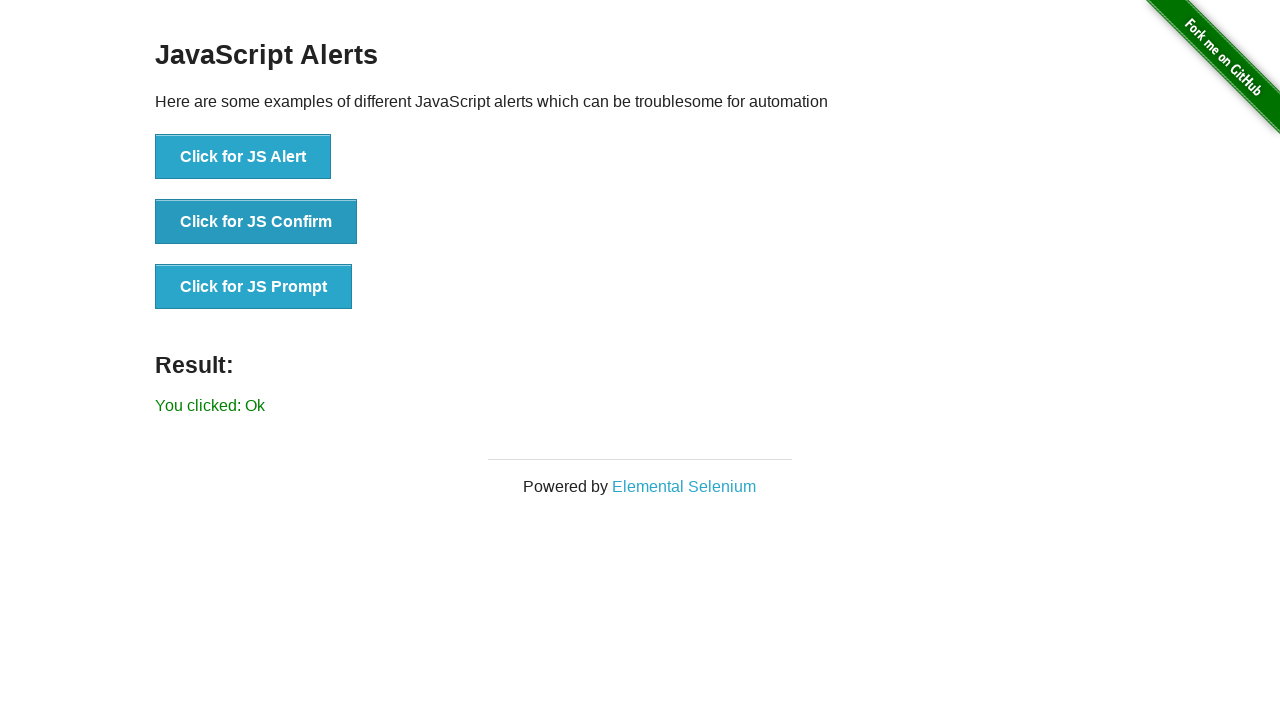

Result element appeared and is ready
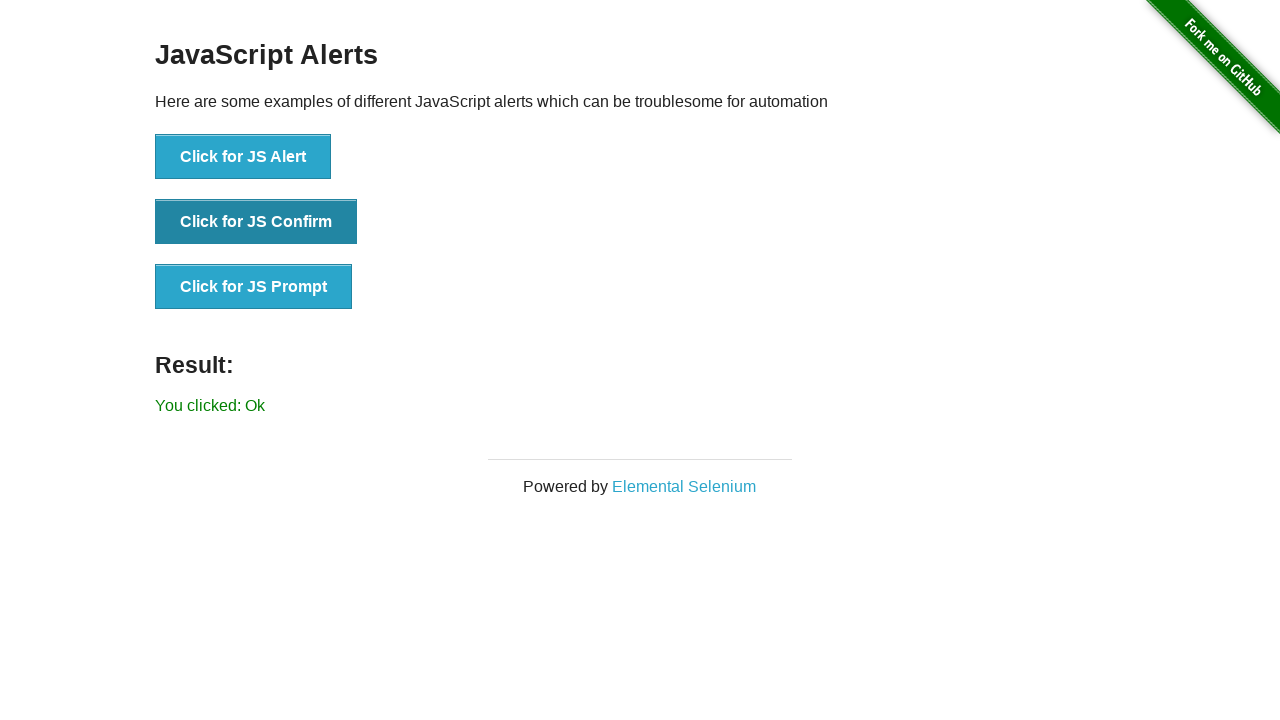

Verified result text displays 'You clicked: Ok'
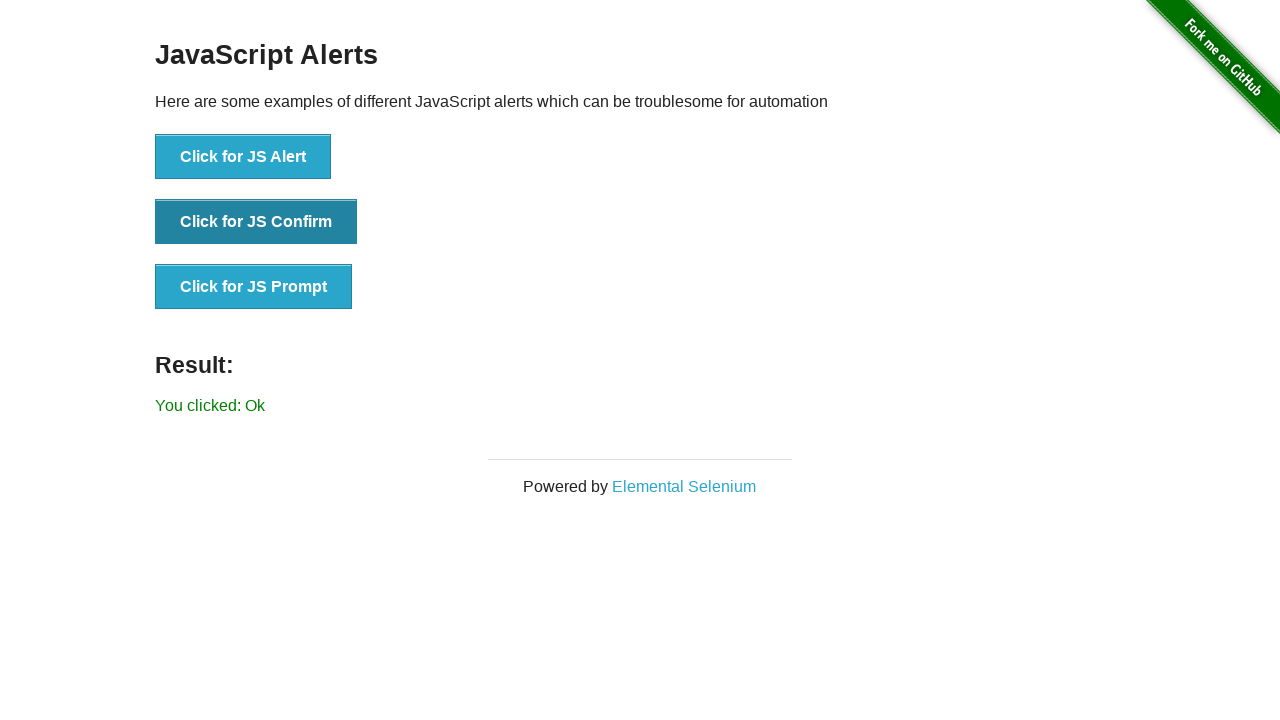

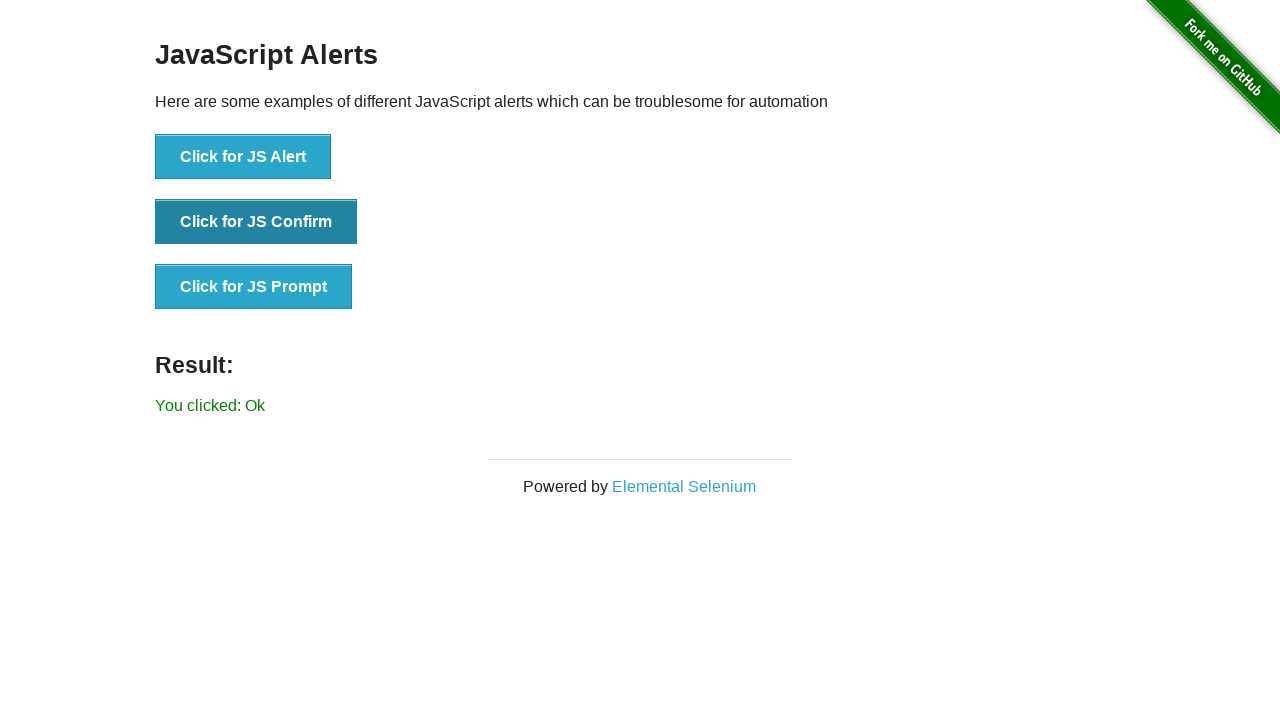